Tests that a dynamic web table on the World Clock page loads correctly by verifying the table element exists and contains rows with data

Starting URL: https://www.timeanddate.com/worldclock/

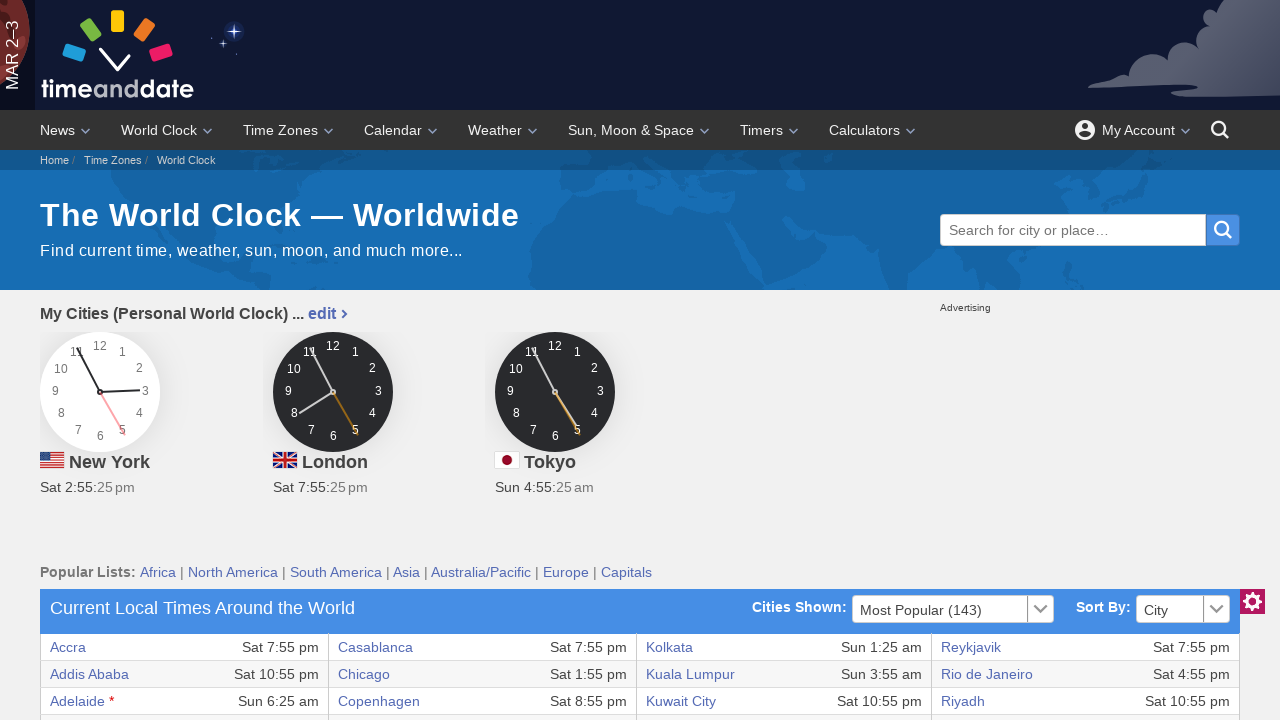

World clock table selector became available
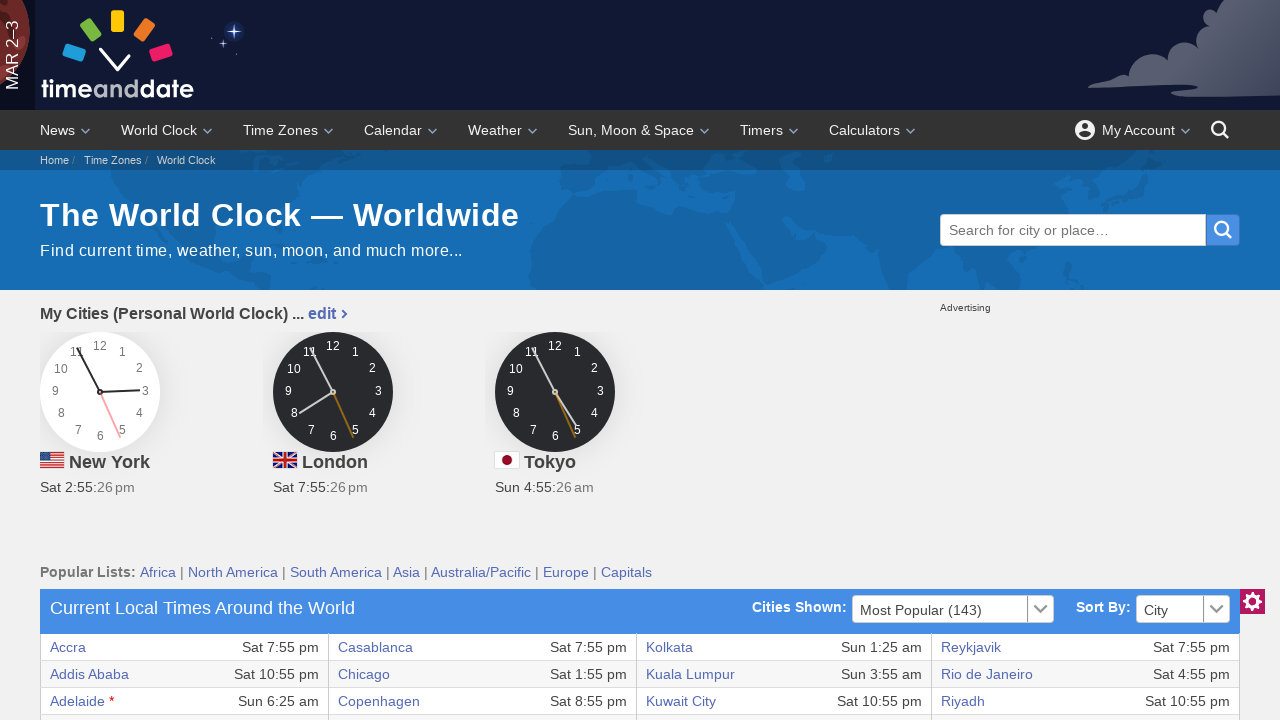

Table element is now visible on the page
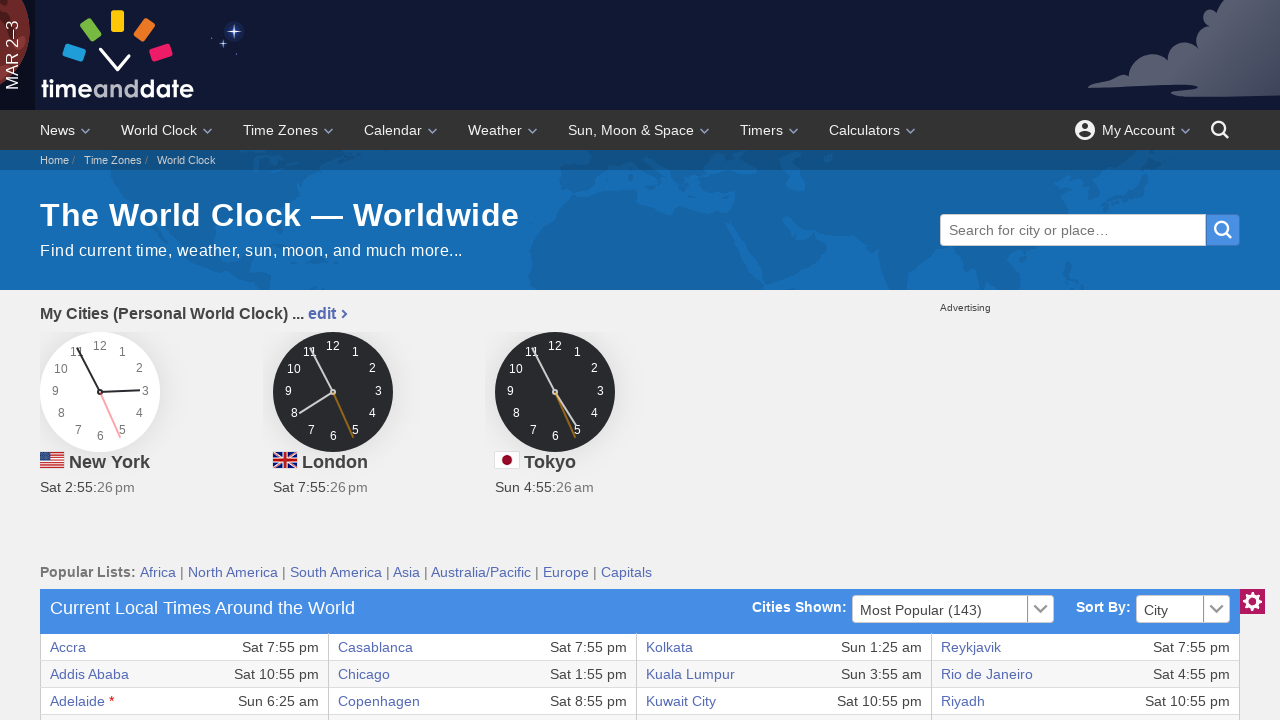

First table row is now visible
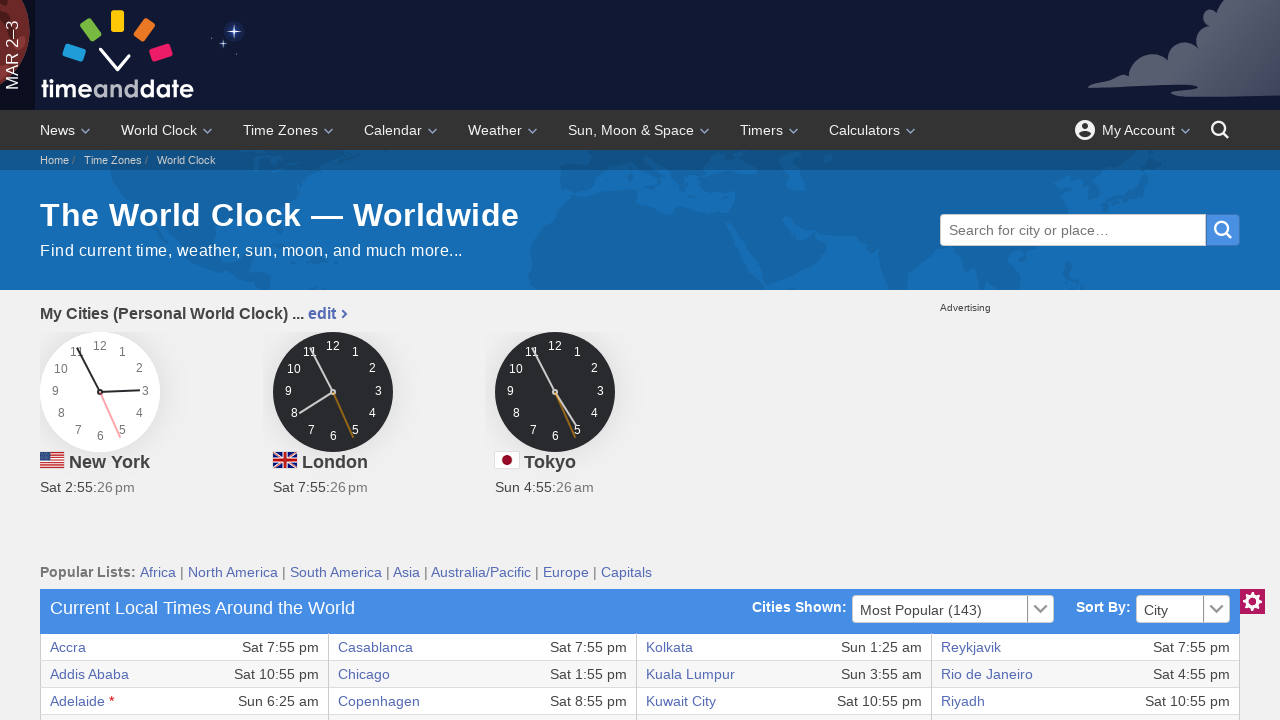

First table cell is now visible, confirming table contains data
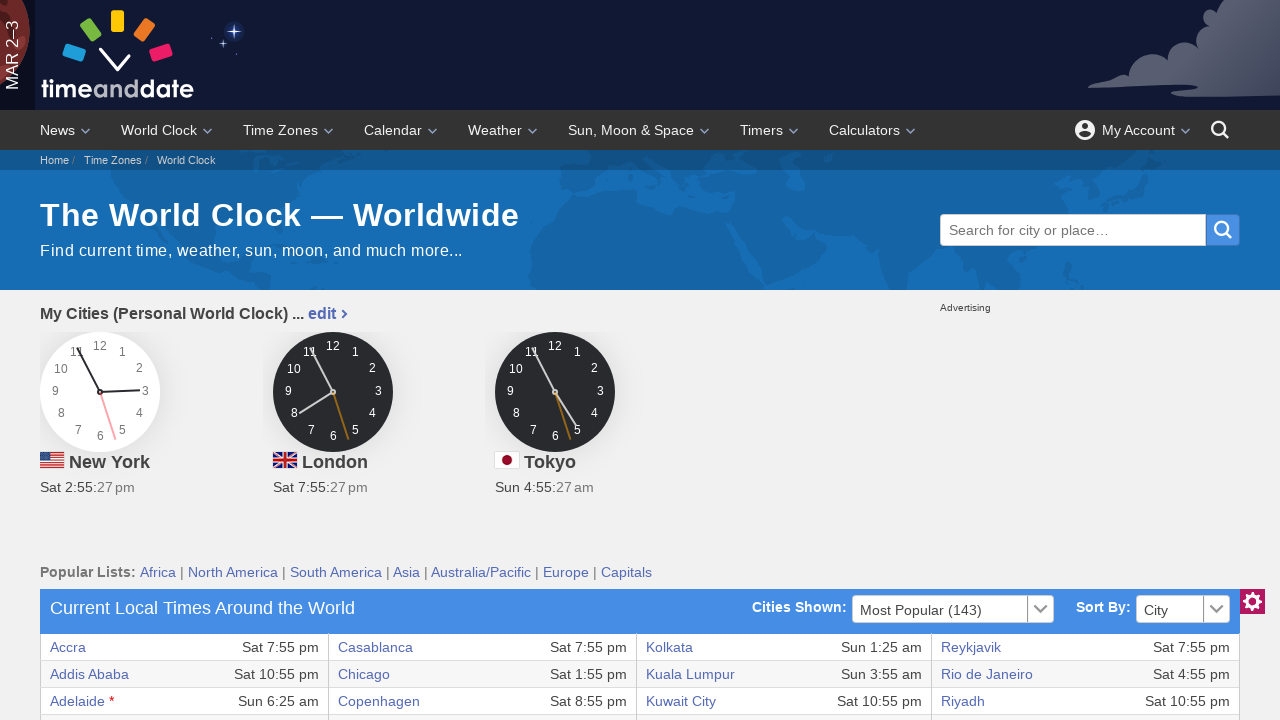

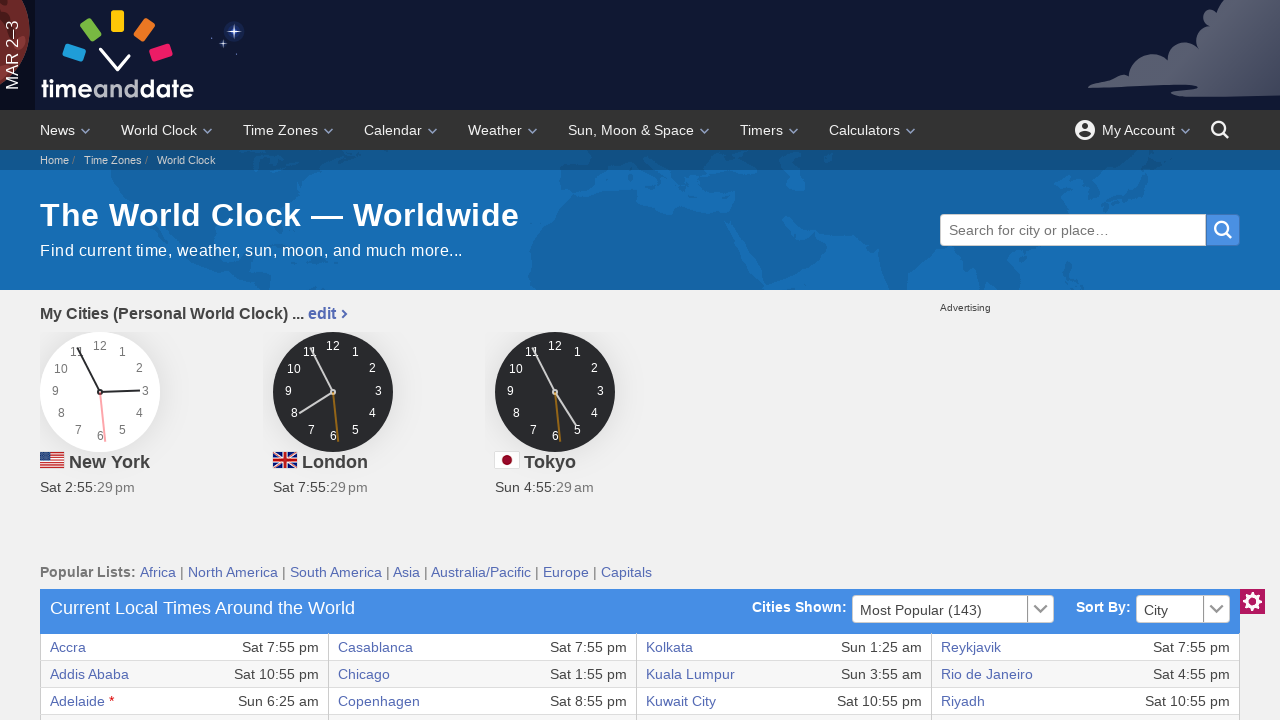